Tests the search functionality by opening the search dialog, typing a query, and waiting for search results to appear in the dropdown.

Starting URL: https://webdriver.io/

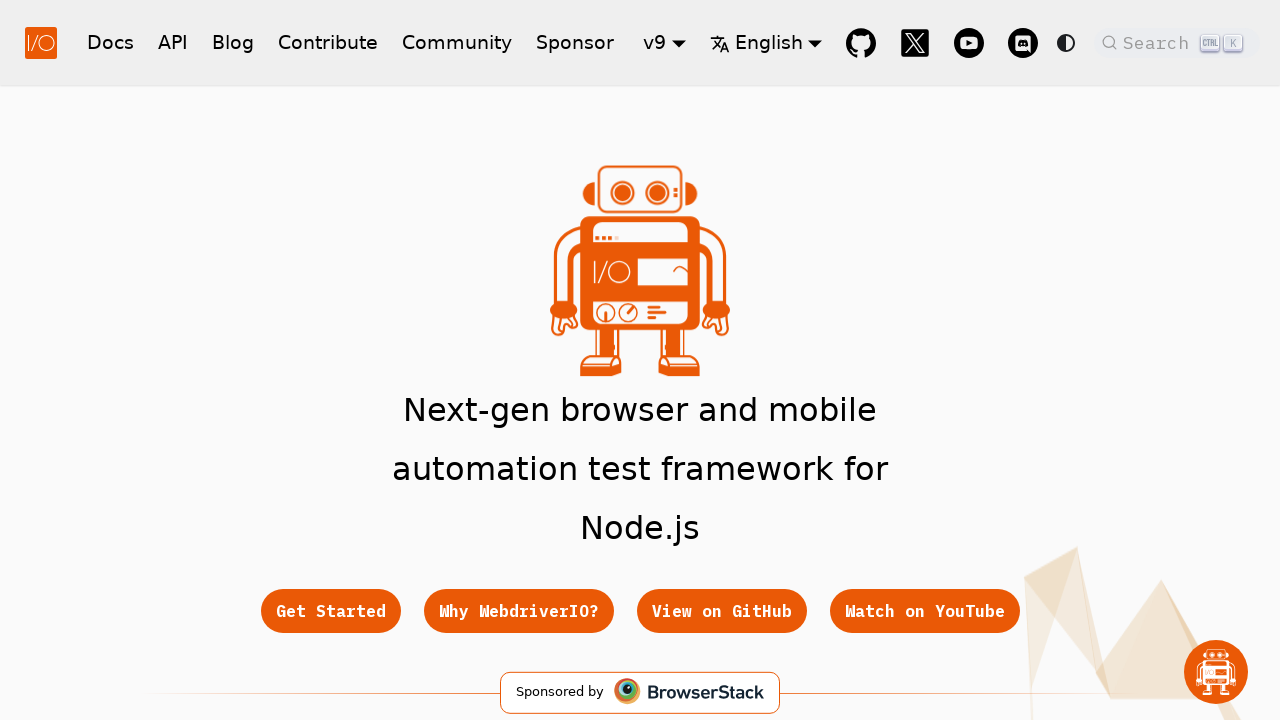

Waited for hero title to be displayed
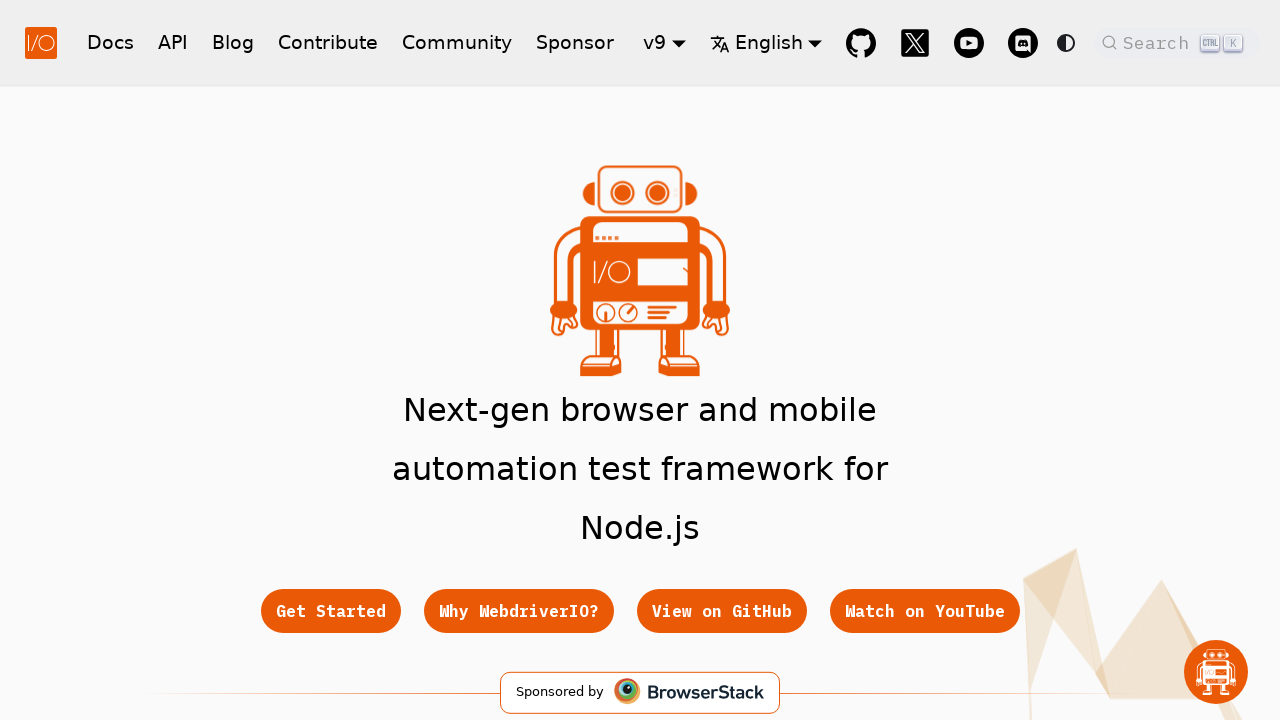

Clicked search button to open search dialog at (1177, 42) on .DocSearch
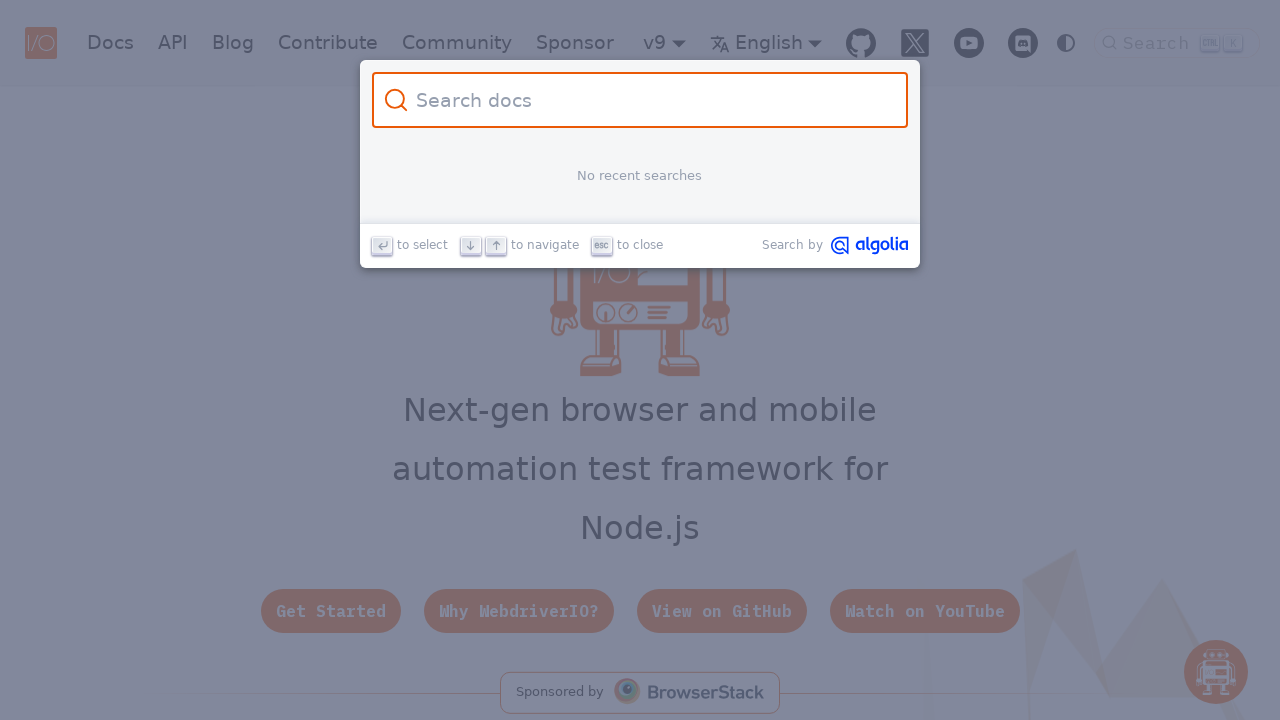

Search form appeared
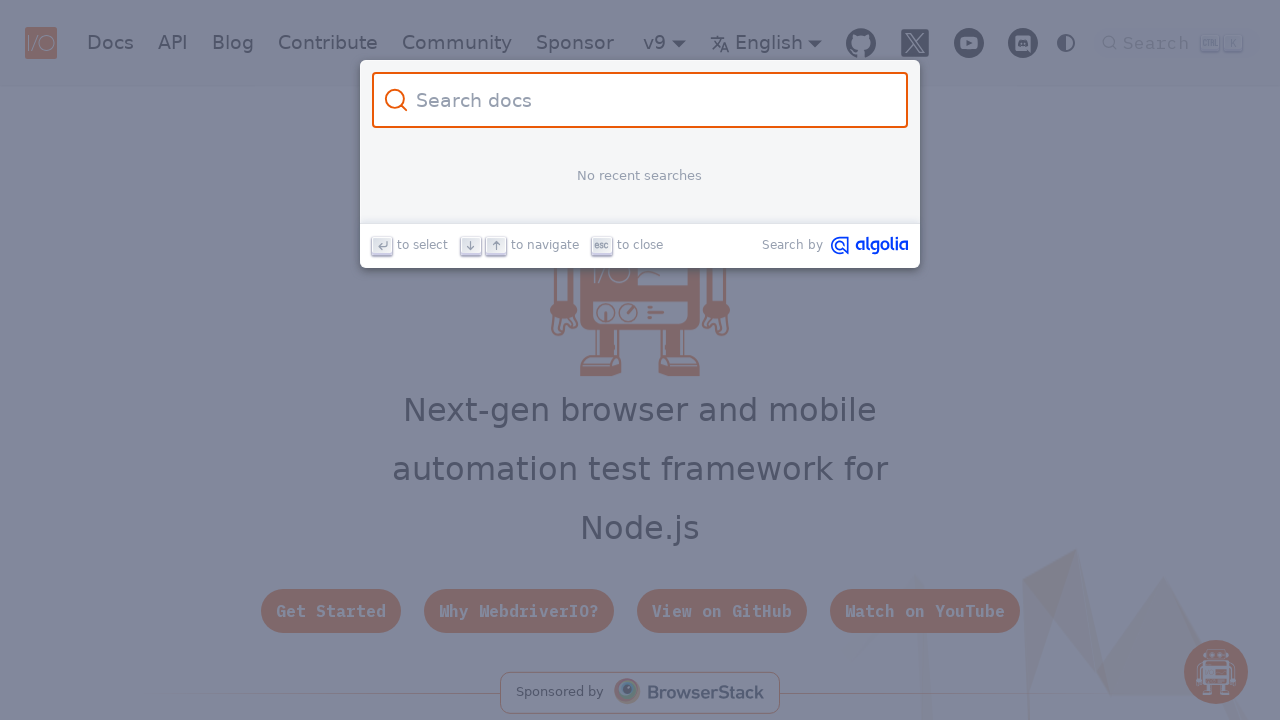

Typed 'specfileretries' in search input on .DocSearch-Input
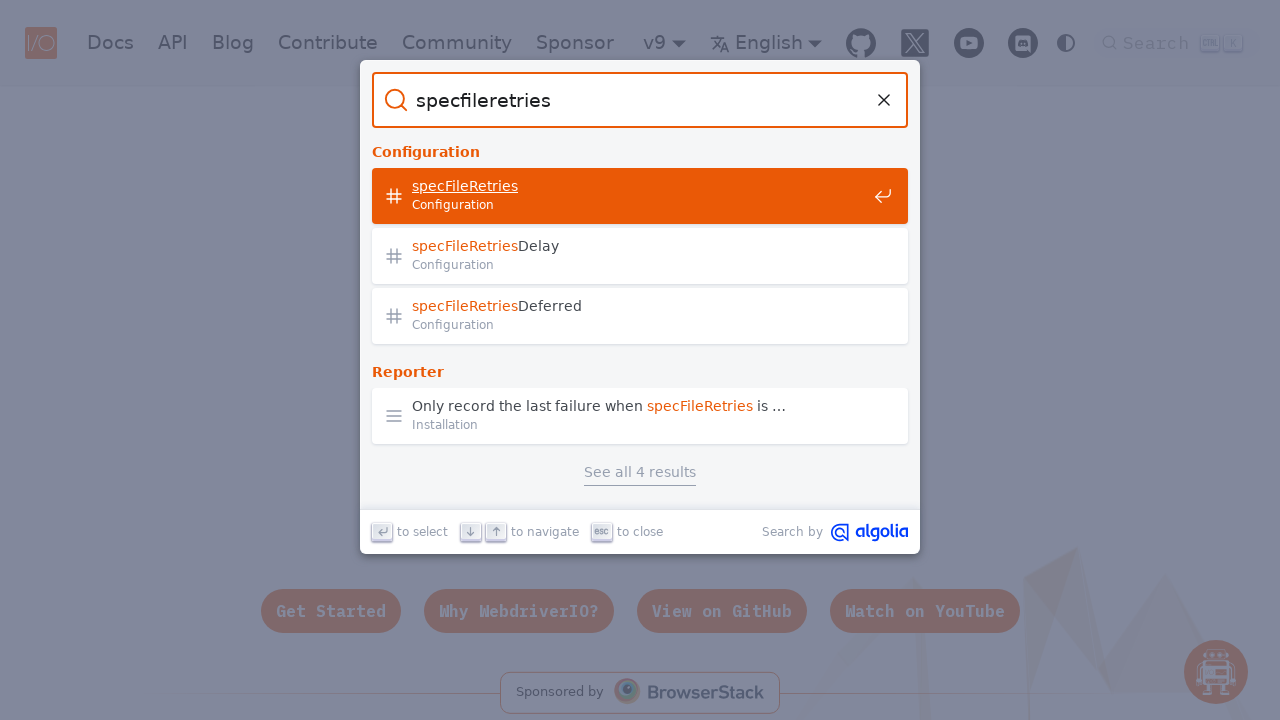

Search results dropdown appeared with results
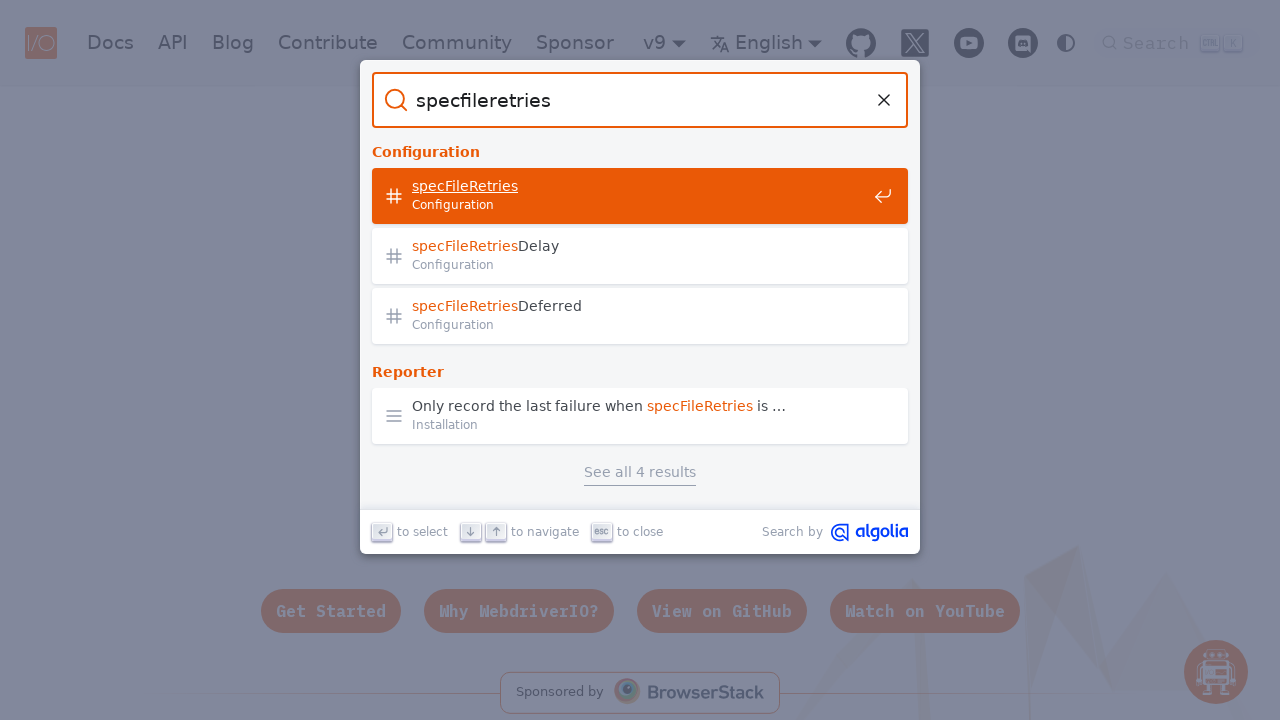

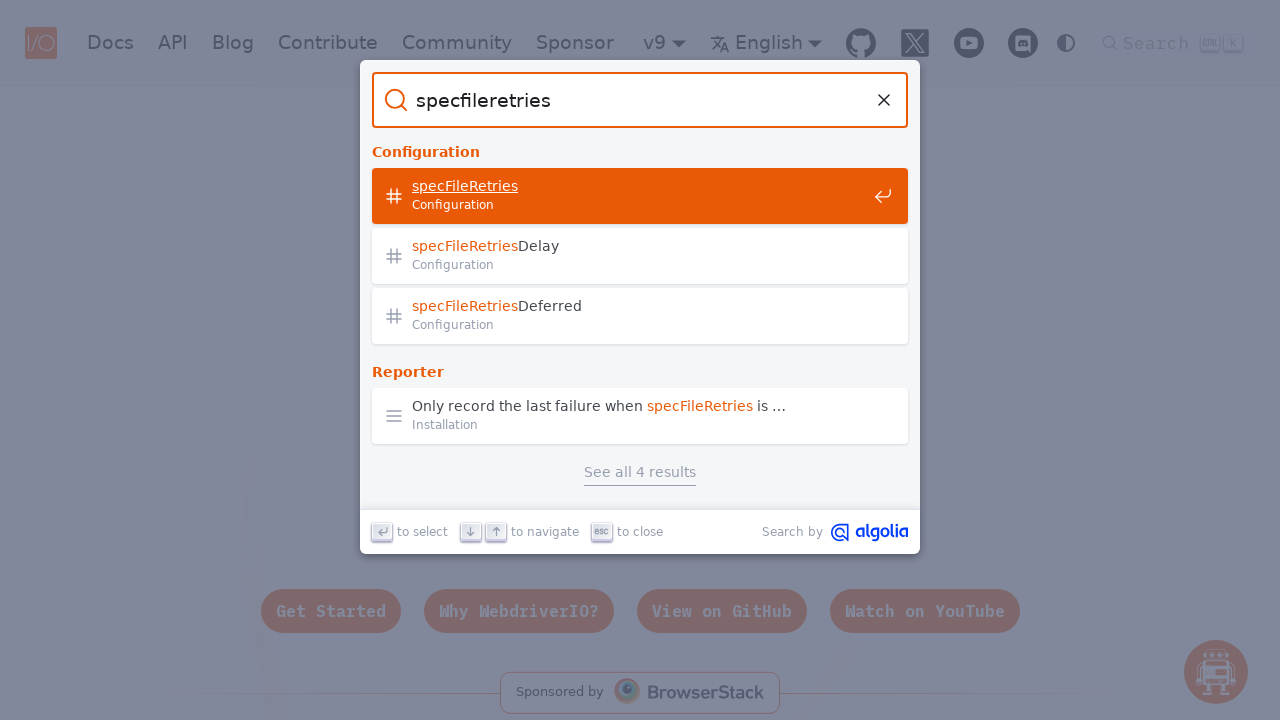